Tests hover dropdown functionality by hovering and selecting different options

Starting URL: https://seleniumbase.io/demo_page

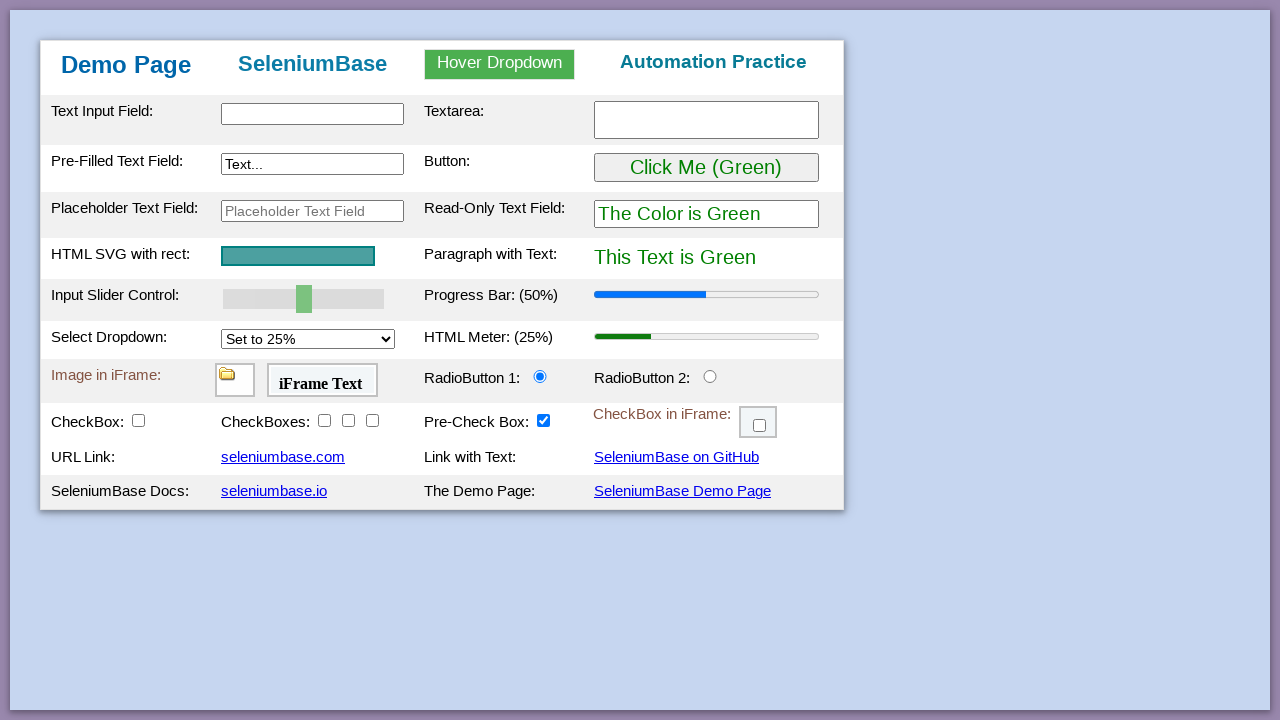

H3 title element is visible
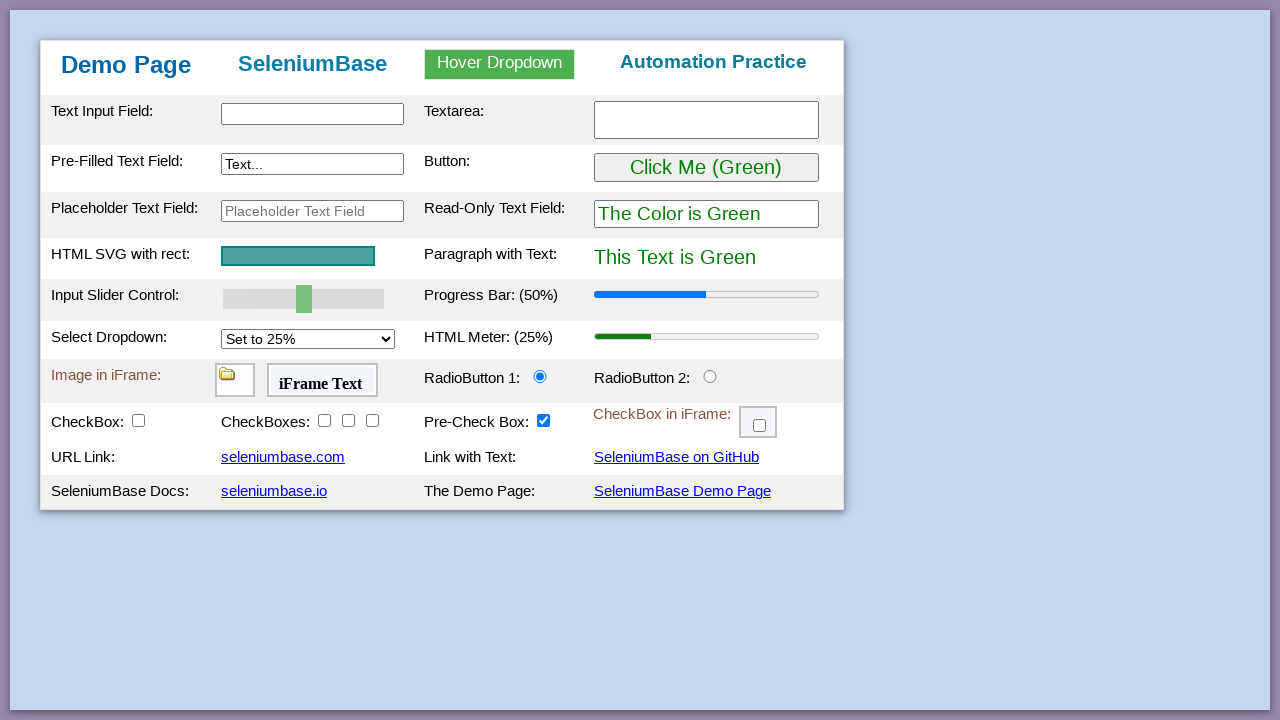

Dropdown element is visible
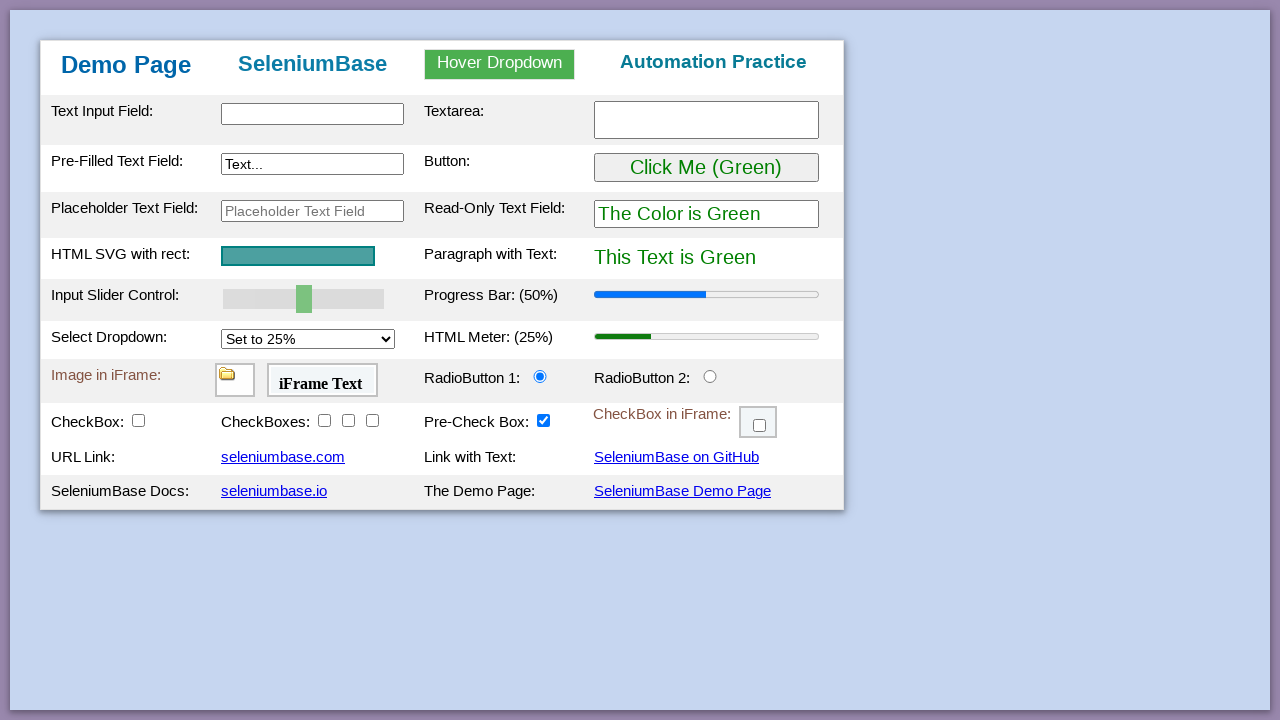

Hovered over dropdown menu at (500, 64) on #myDropdown
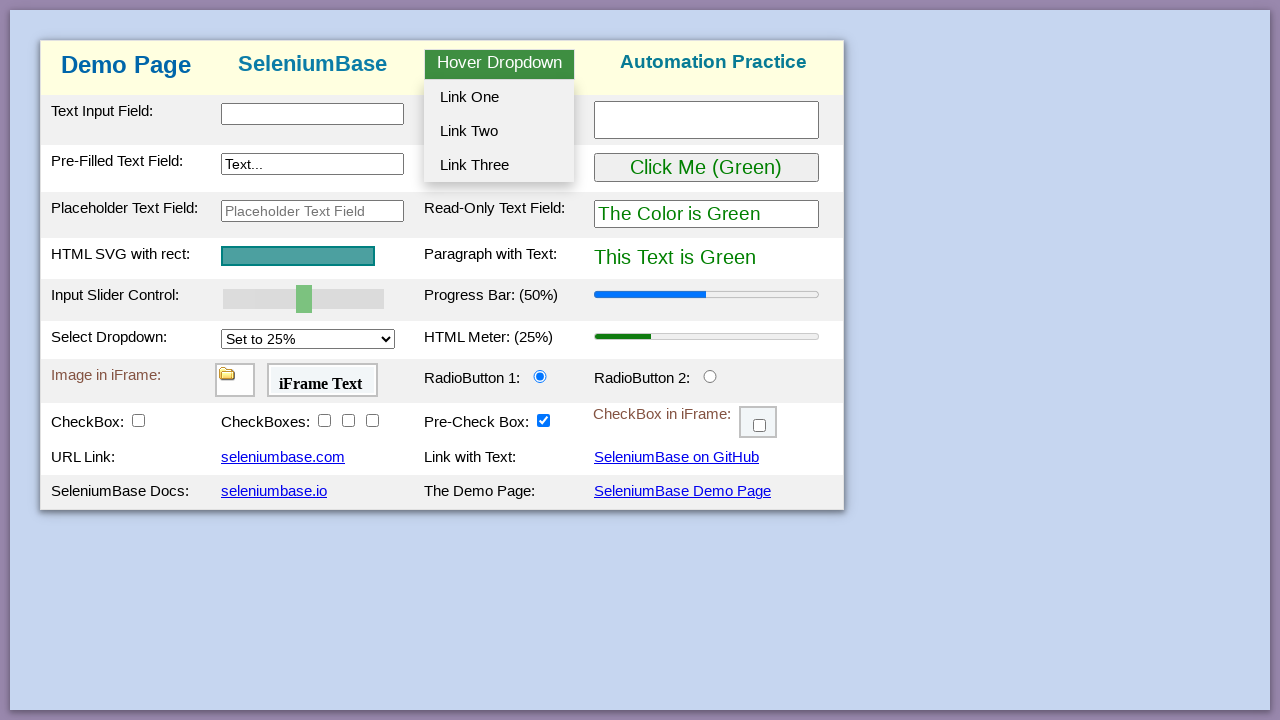

Dropdown option 1 is visible
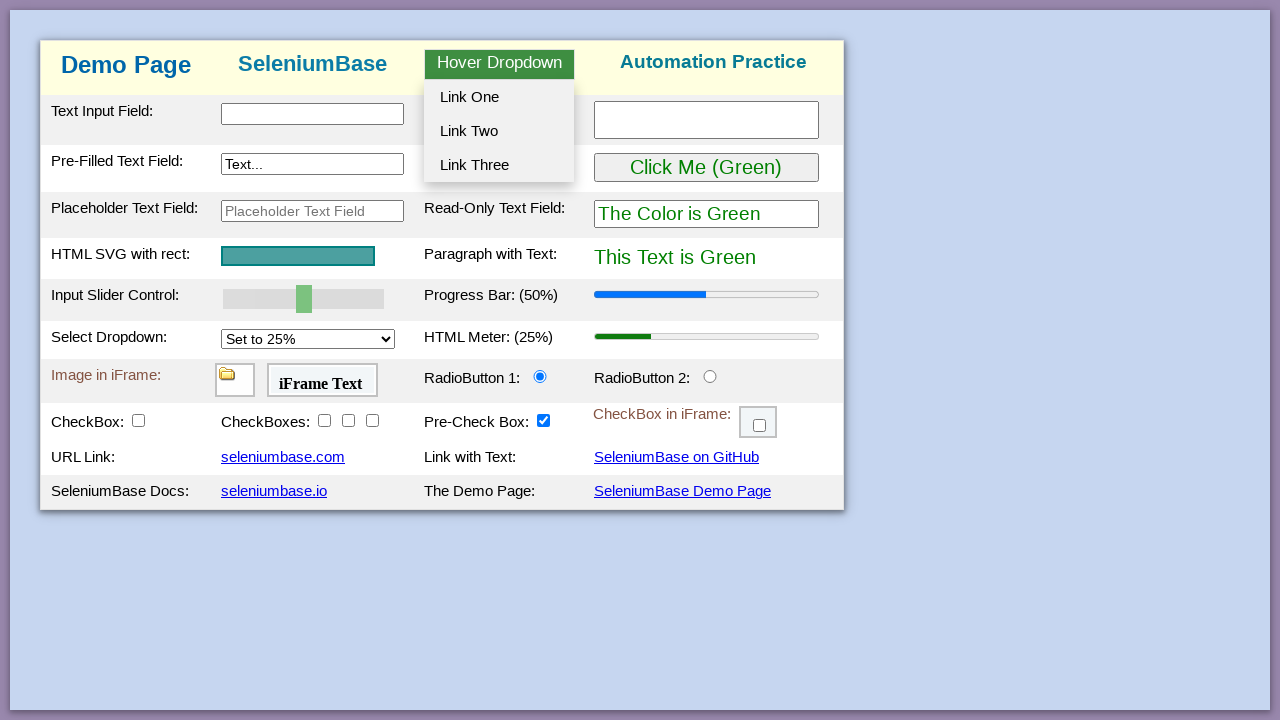

Clicked dropdown option 1 at (499, 97) on #dropOption1
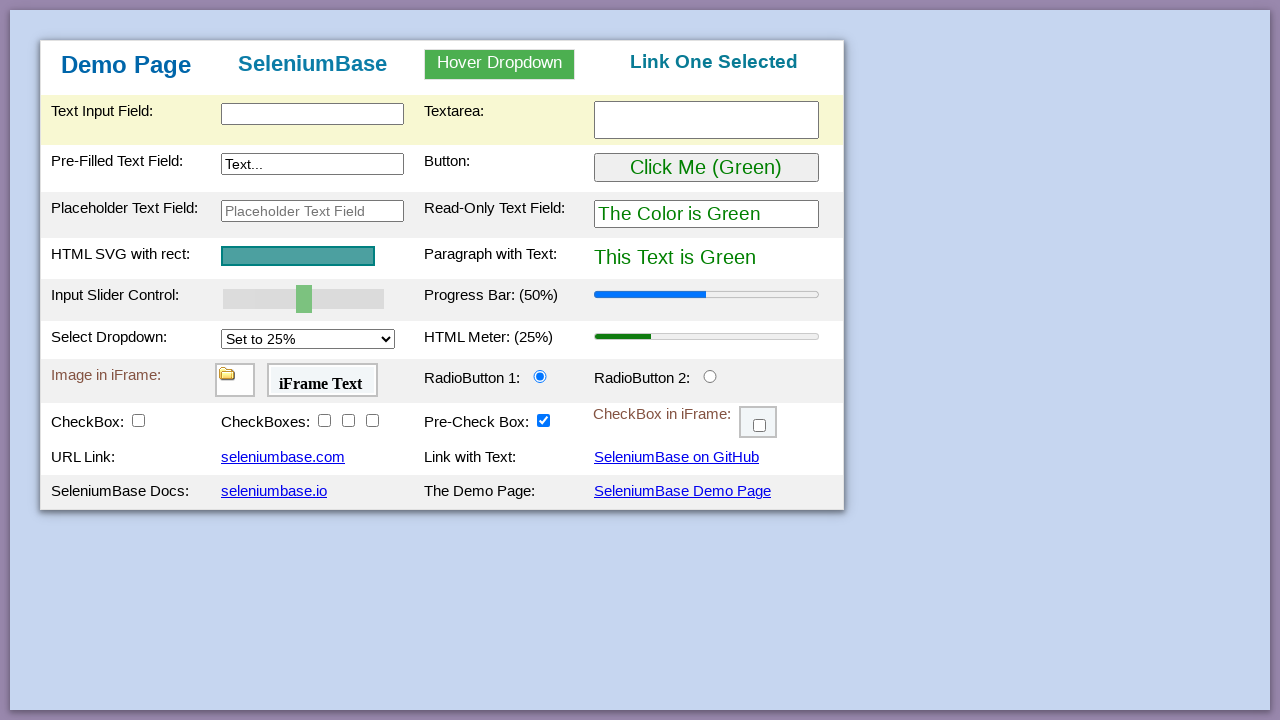

Hovered over dropdown menu again at (500, 64) on #myDropdown
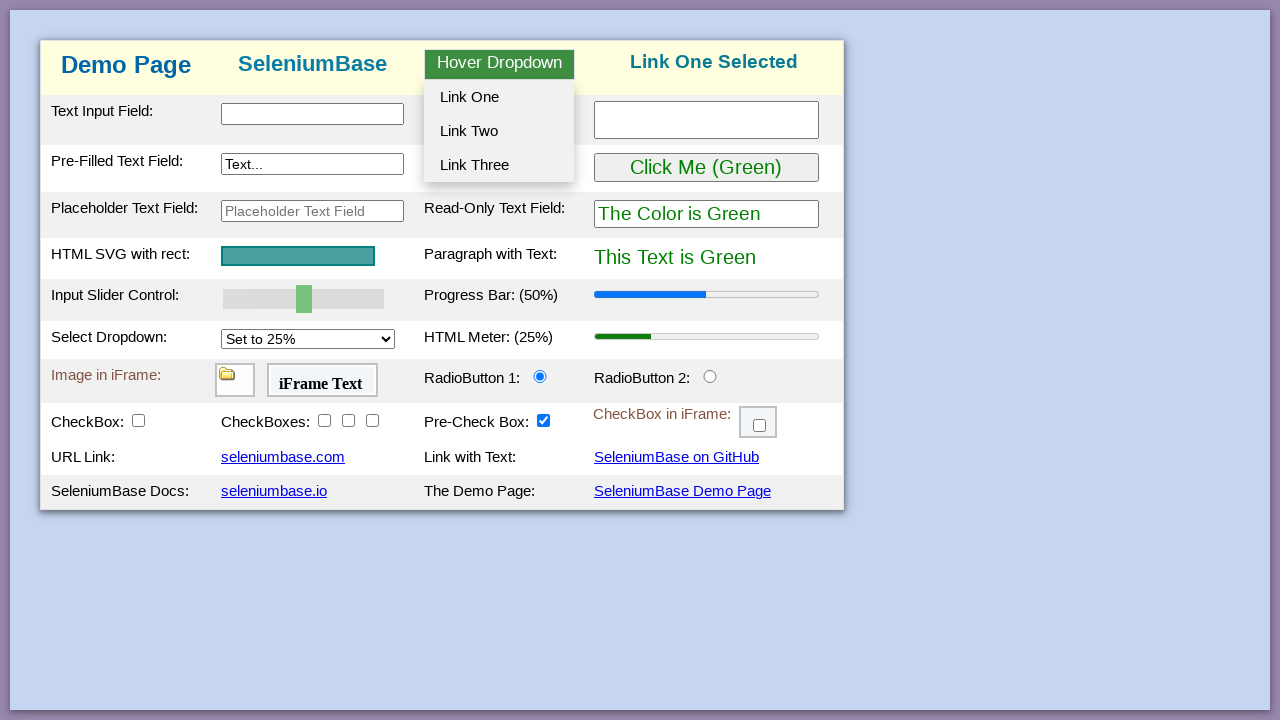

Dropdown option 2 is visible
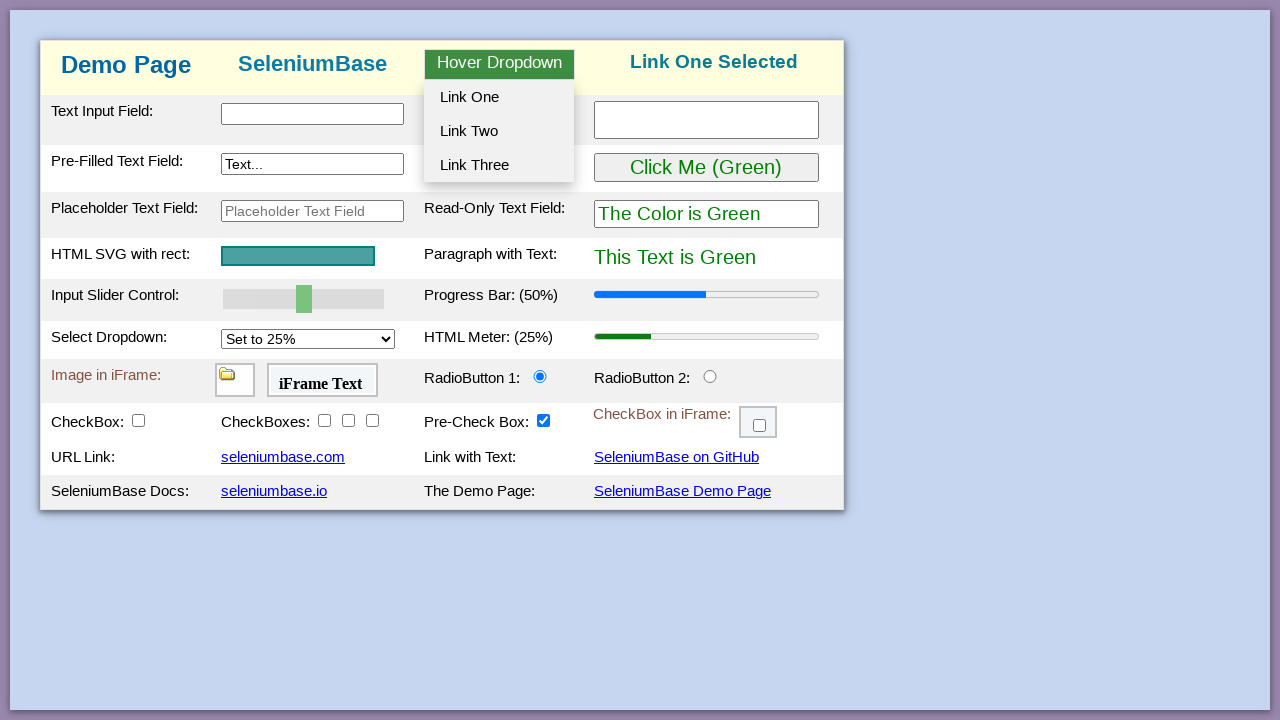

Clicked dropdown option 2 at (499, 131) on #dropOption2
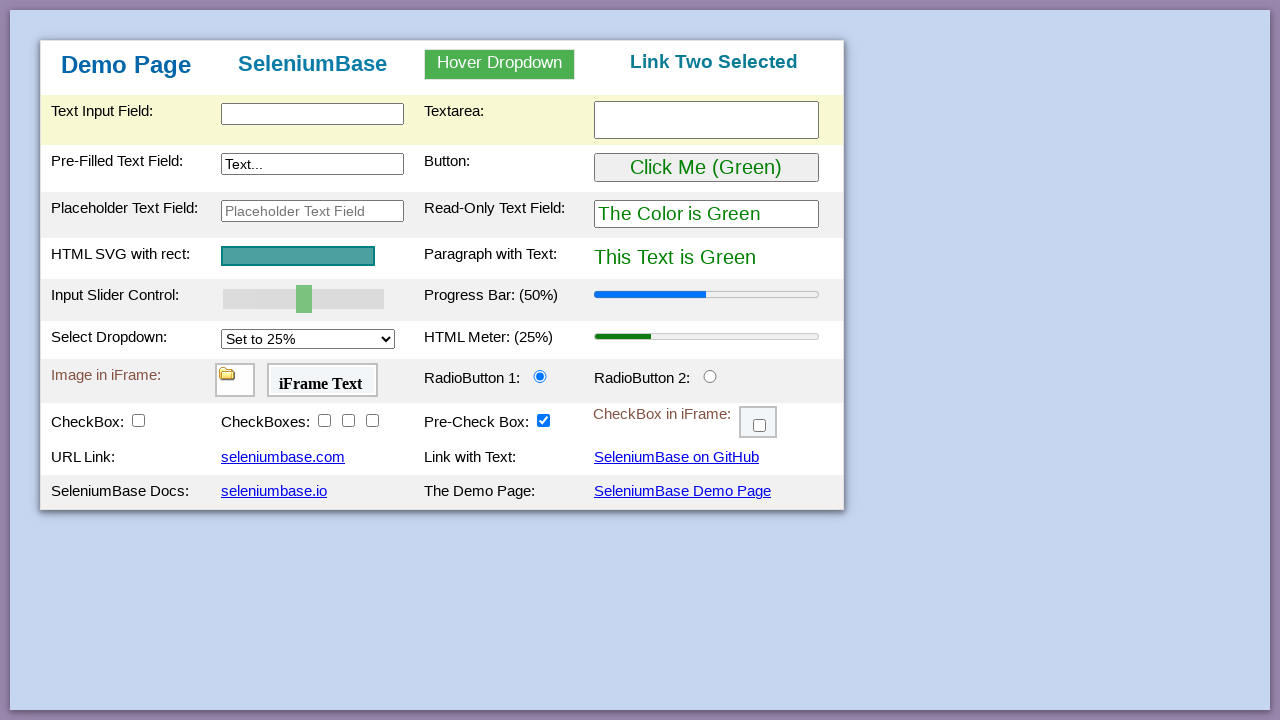

Hovered over dropdown menu once more at (500, 64) on #myDropdown
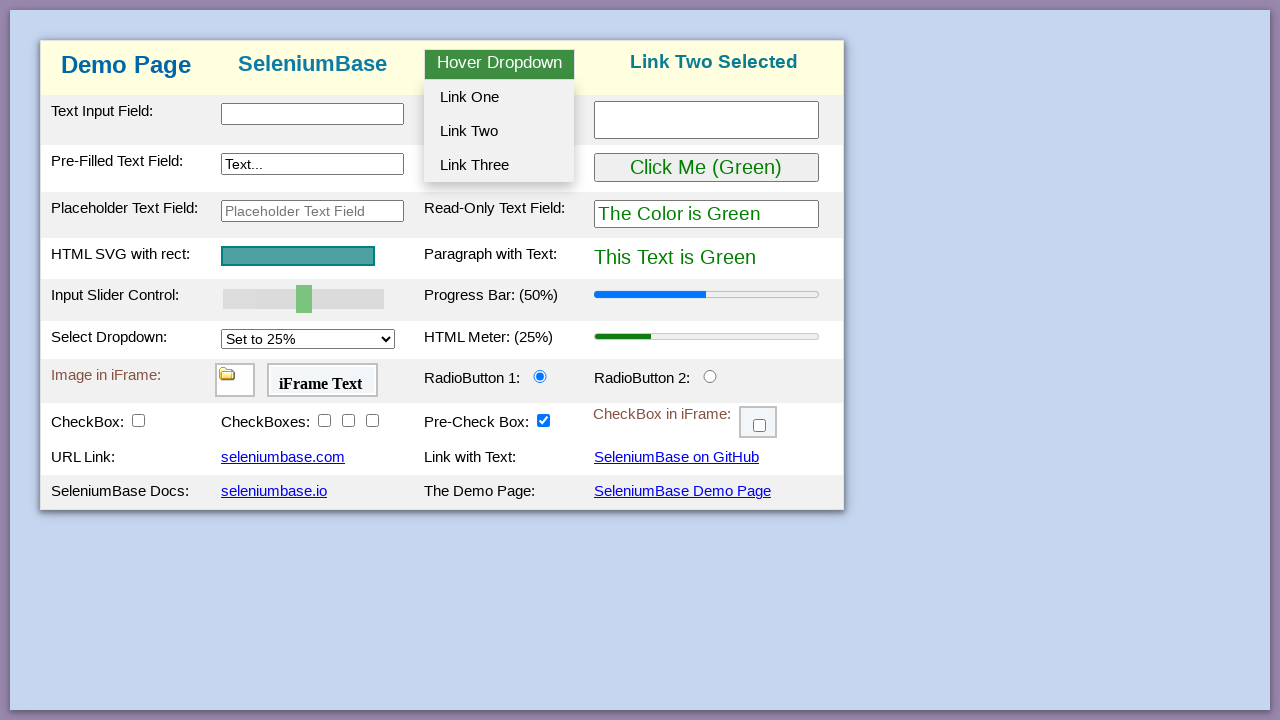

Dropdown option 3 is visible
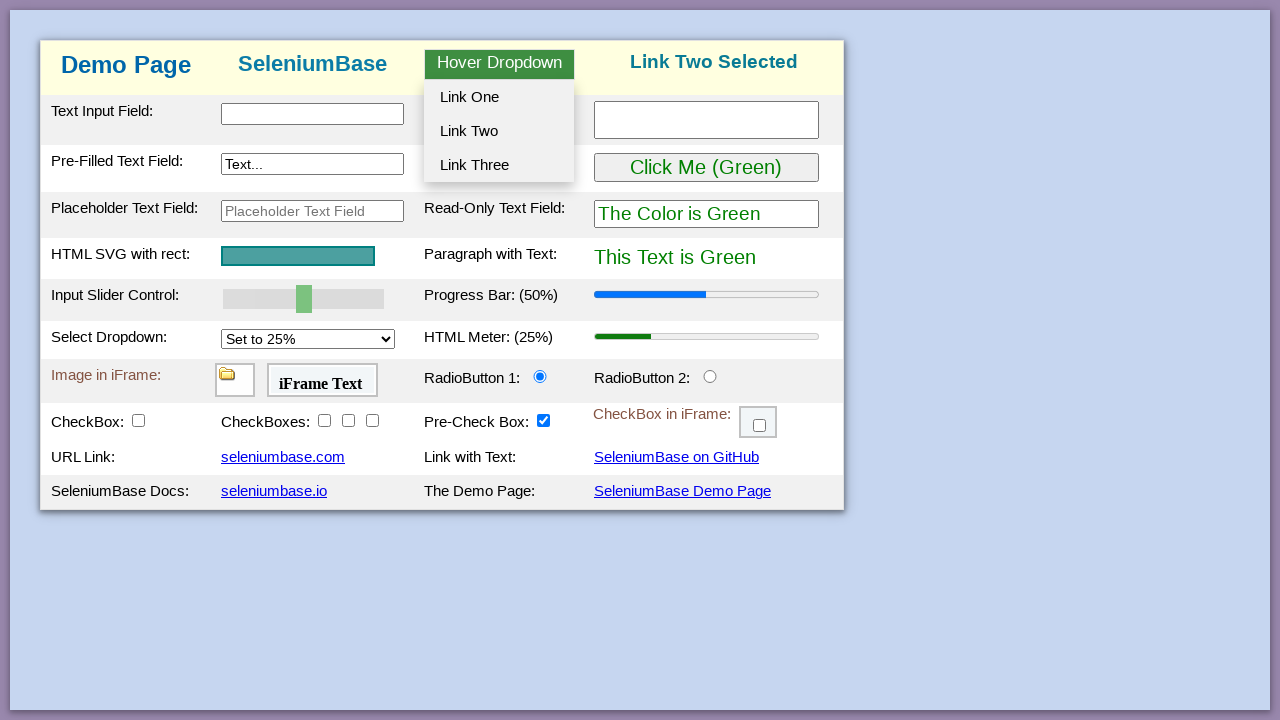

Clicked dropdown option 3 at (499, 165) on #dropOption3
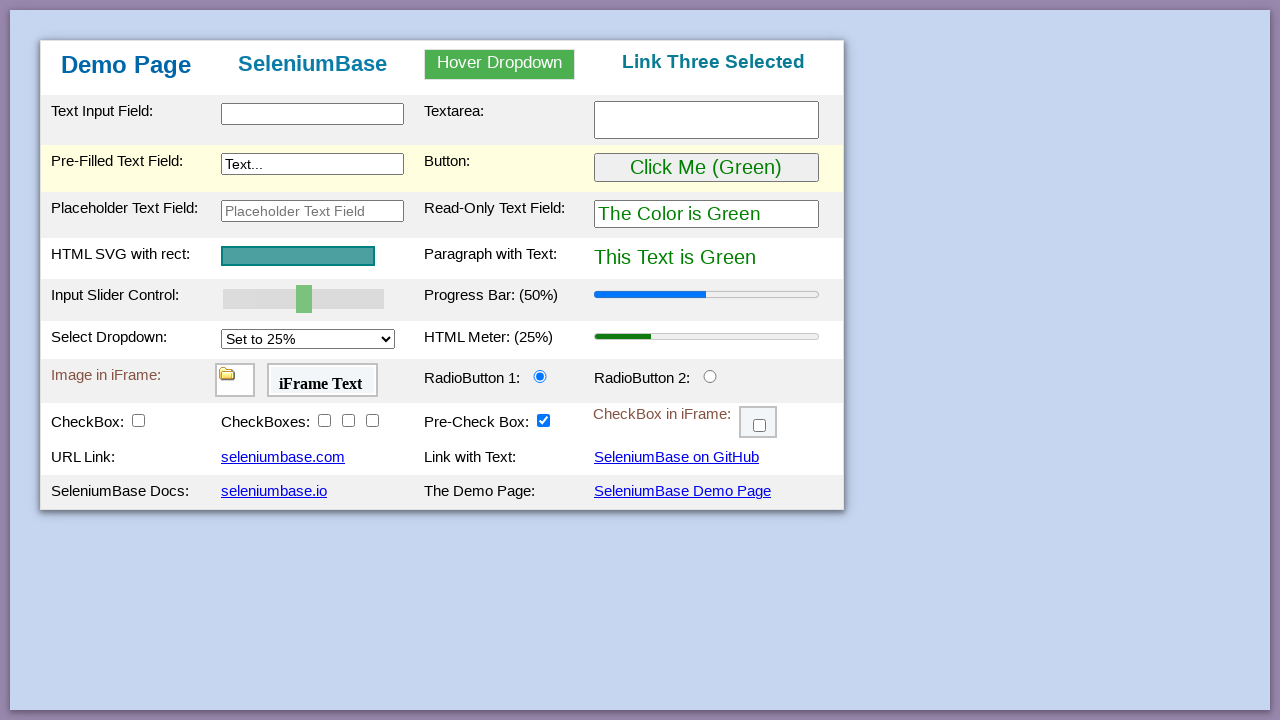

Clicked dropdown to reset at (500, 64) on #myDropdown
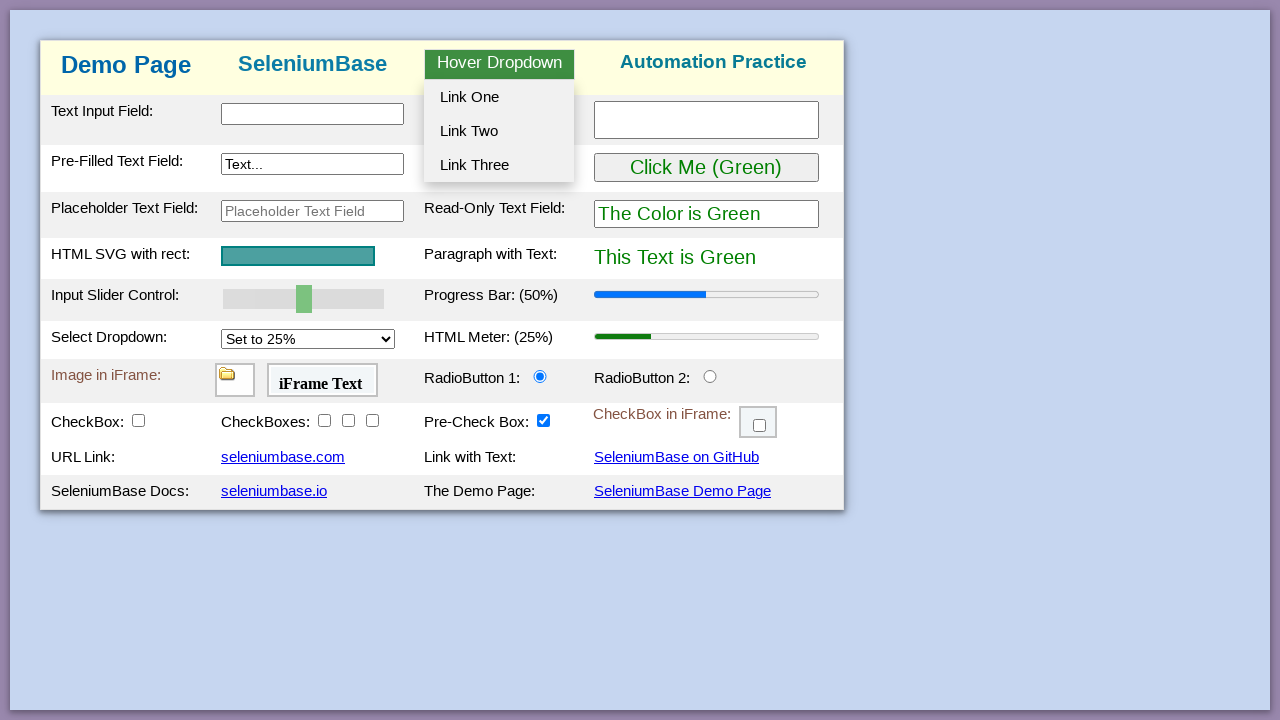

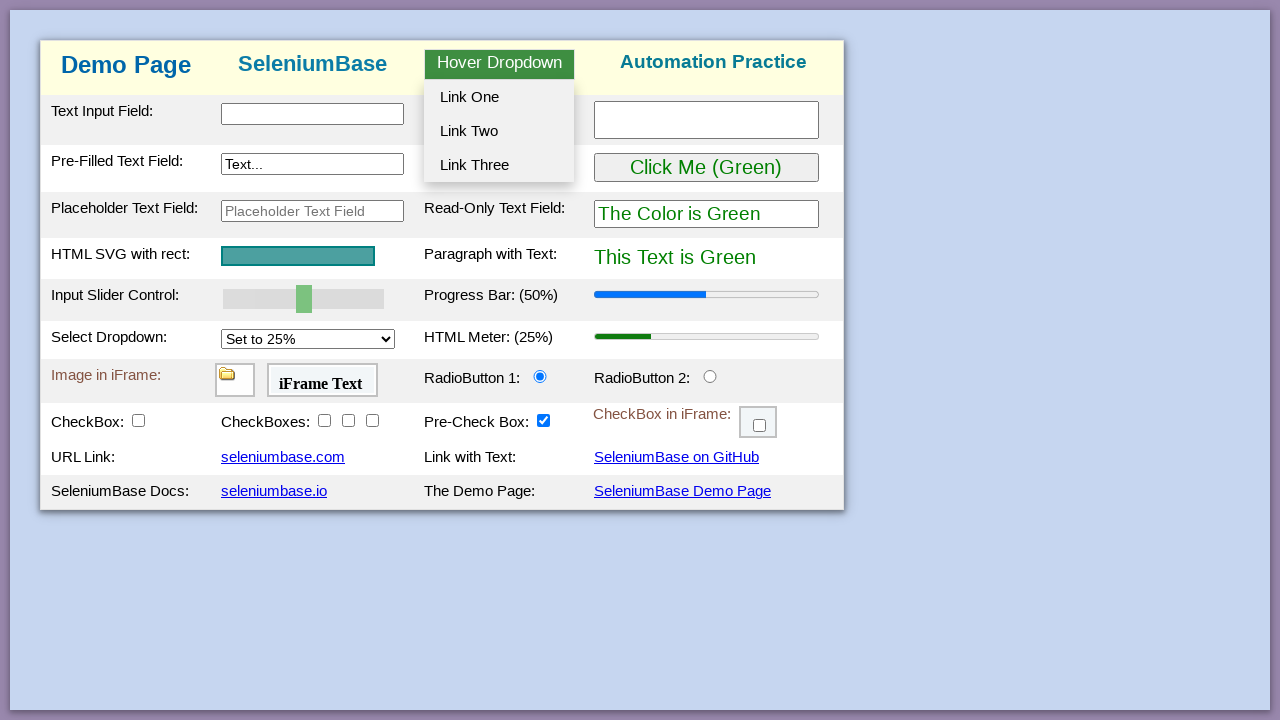